Tests the user registration form on BlazeDemo by filling in name, company, email, and password fields

Starting URL: https://blazedemo.com/register

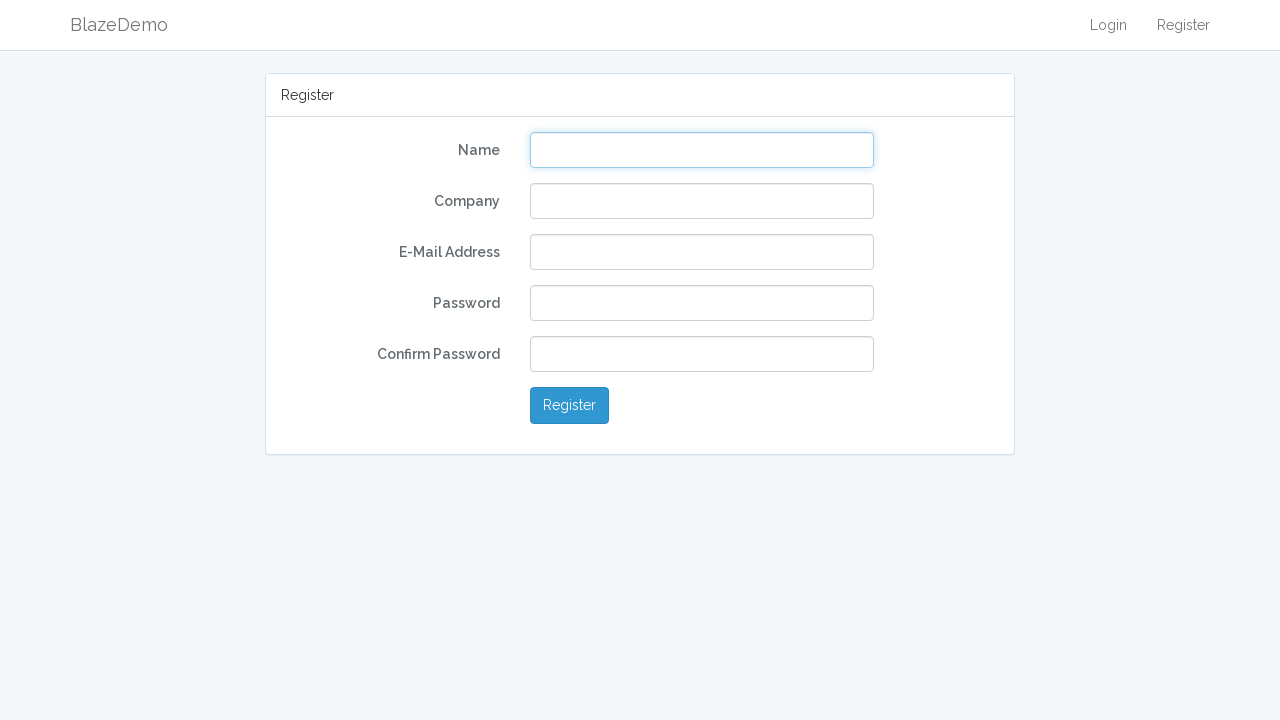

Filled name field with 'seethu' on input[name='name']
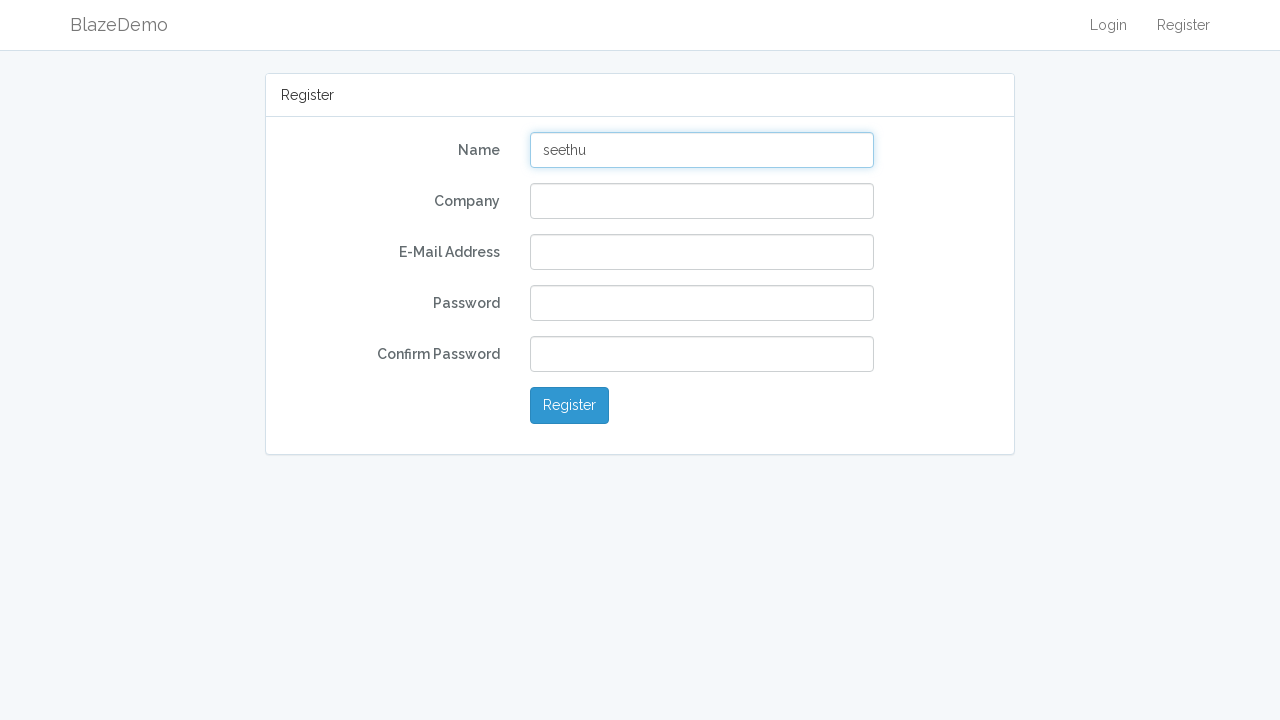

Pressed Enter on name field on input[name='name']
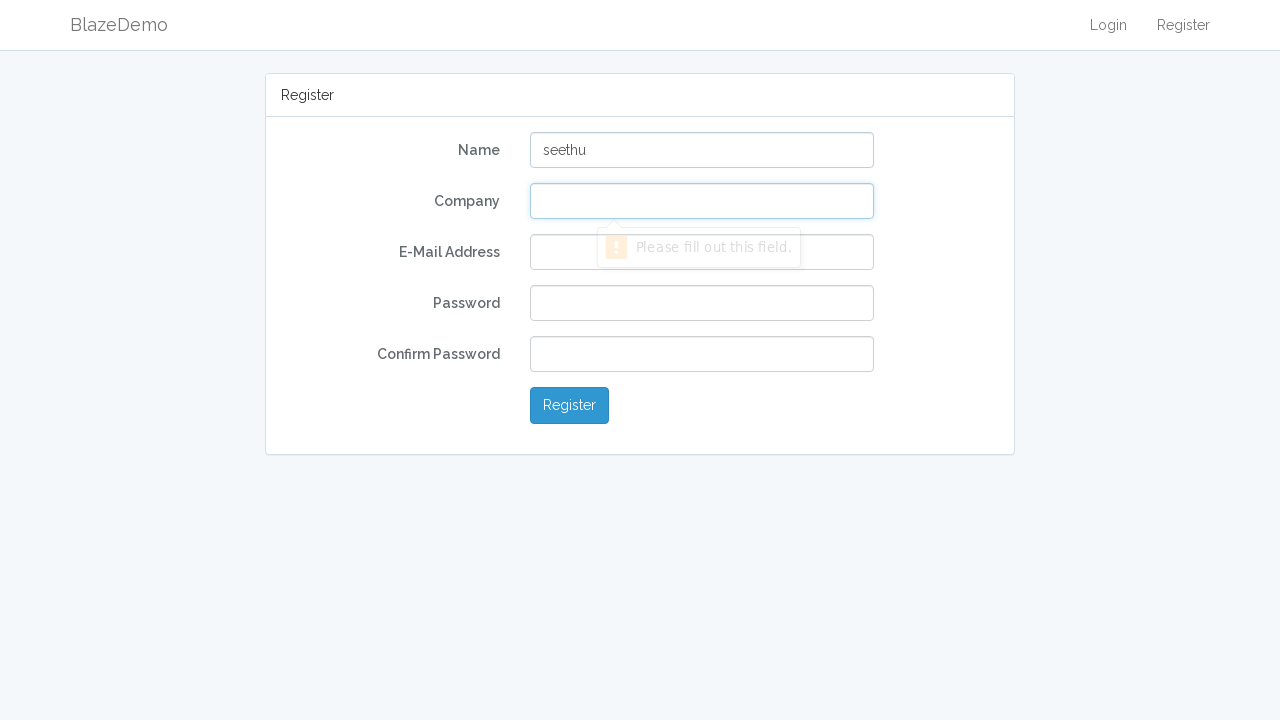

Filled company field with 'abc solutions' on input[name='company']
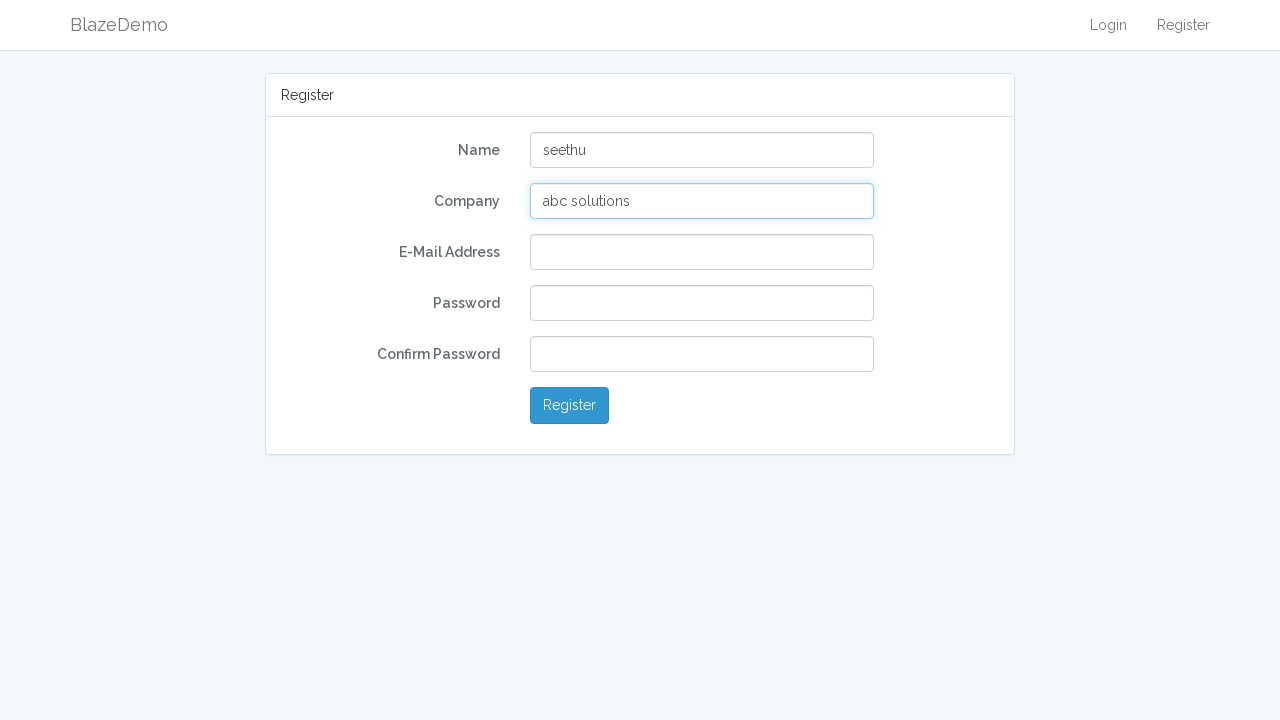

Pressed Enter on company field on input[name='company']
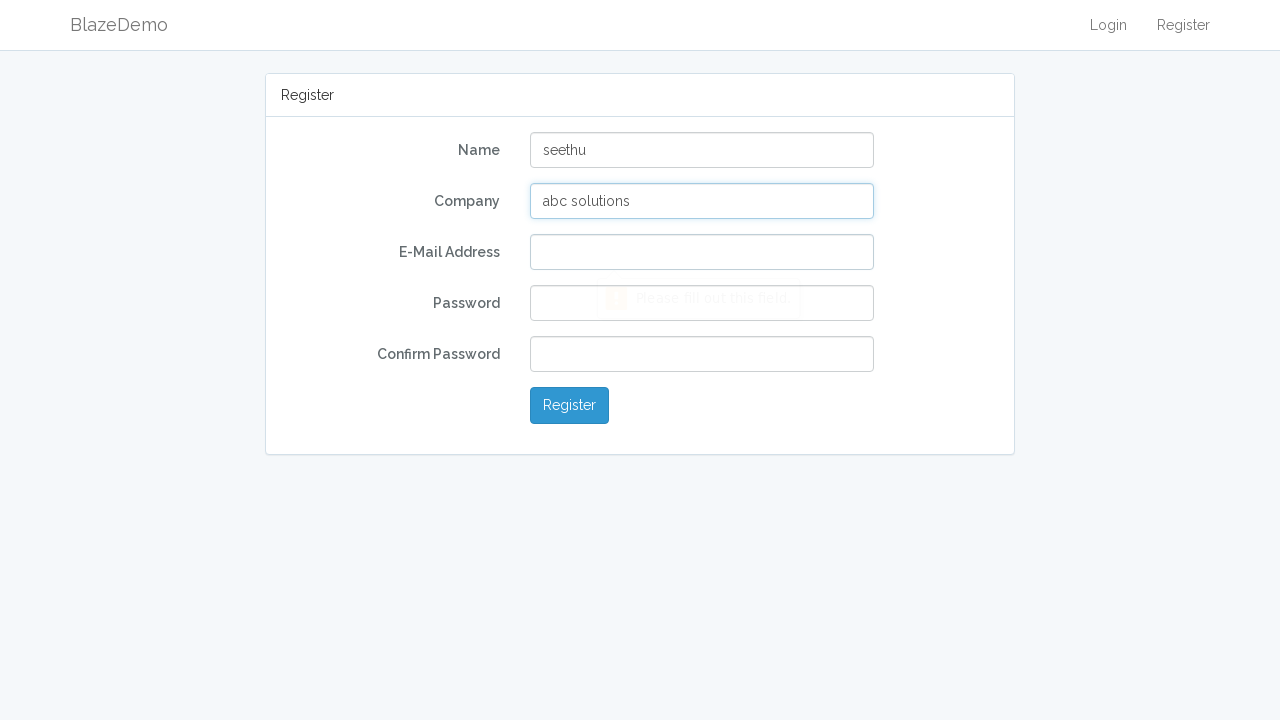

Filled email field with 'a@gmail.com' on #email
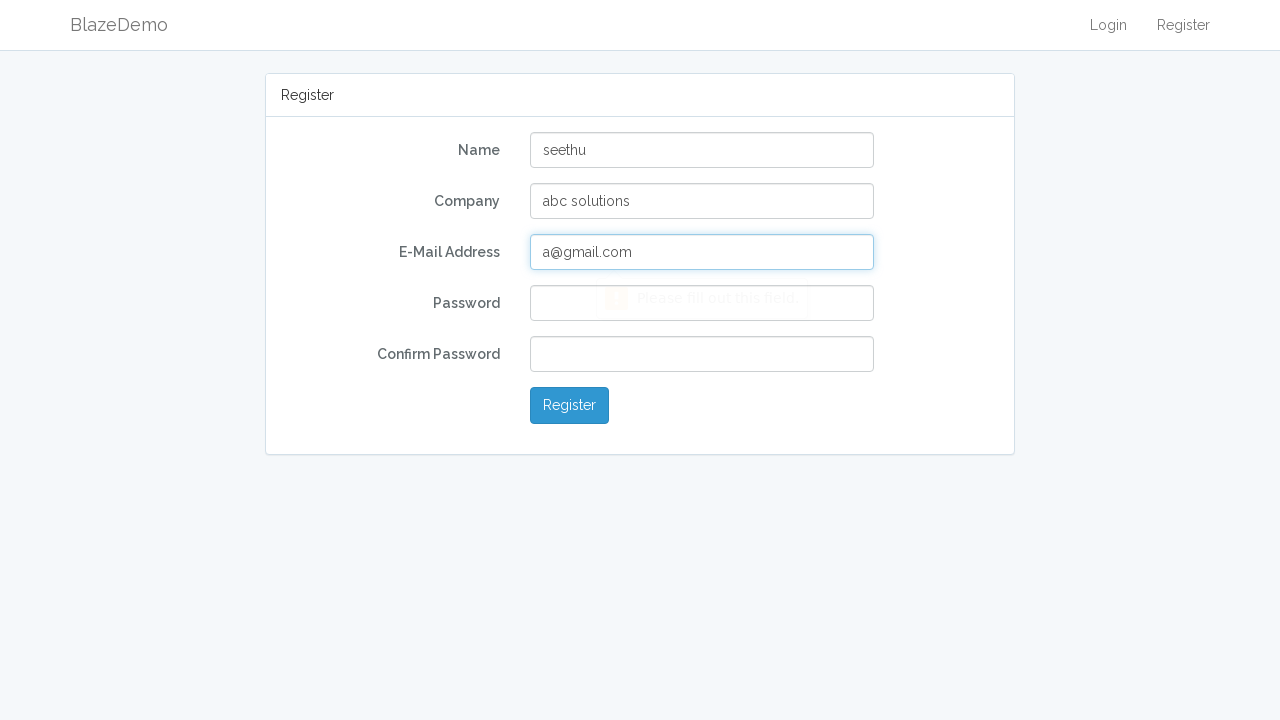

Pressed Enter on email field on #email
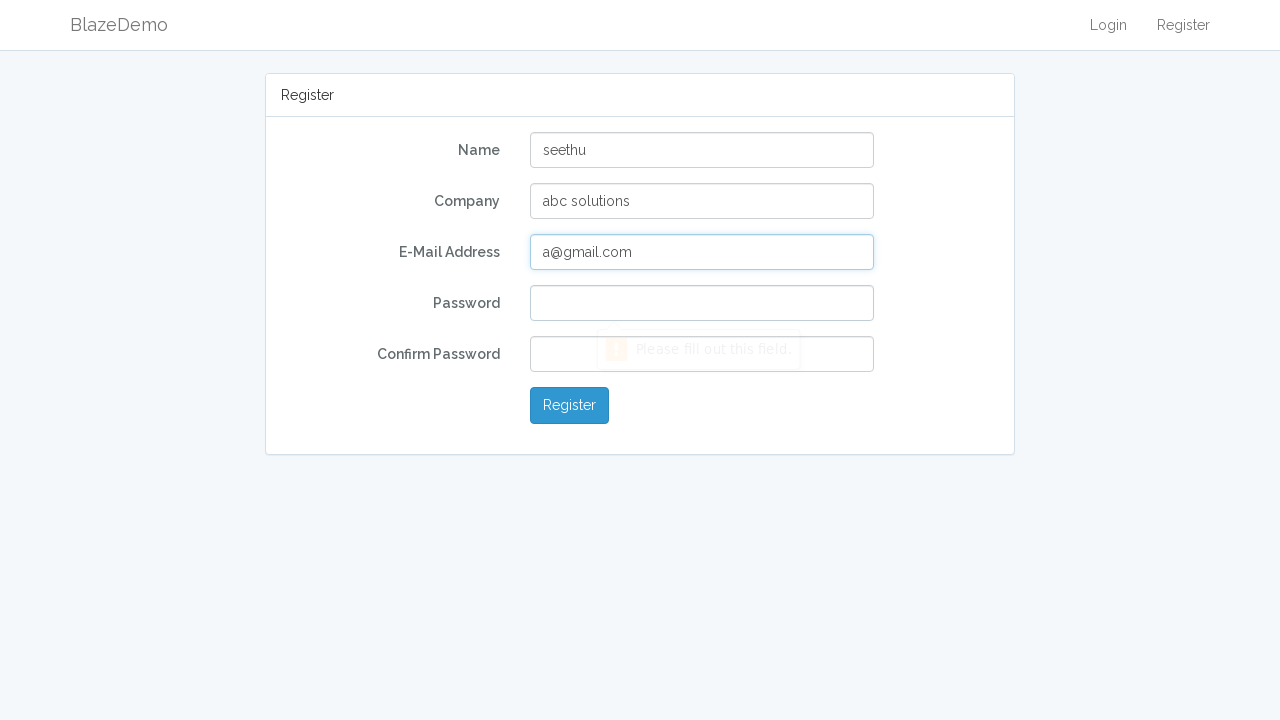

Filled password field with '122aas' on #password
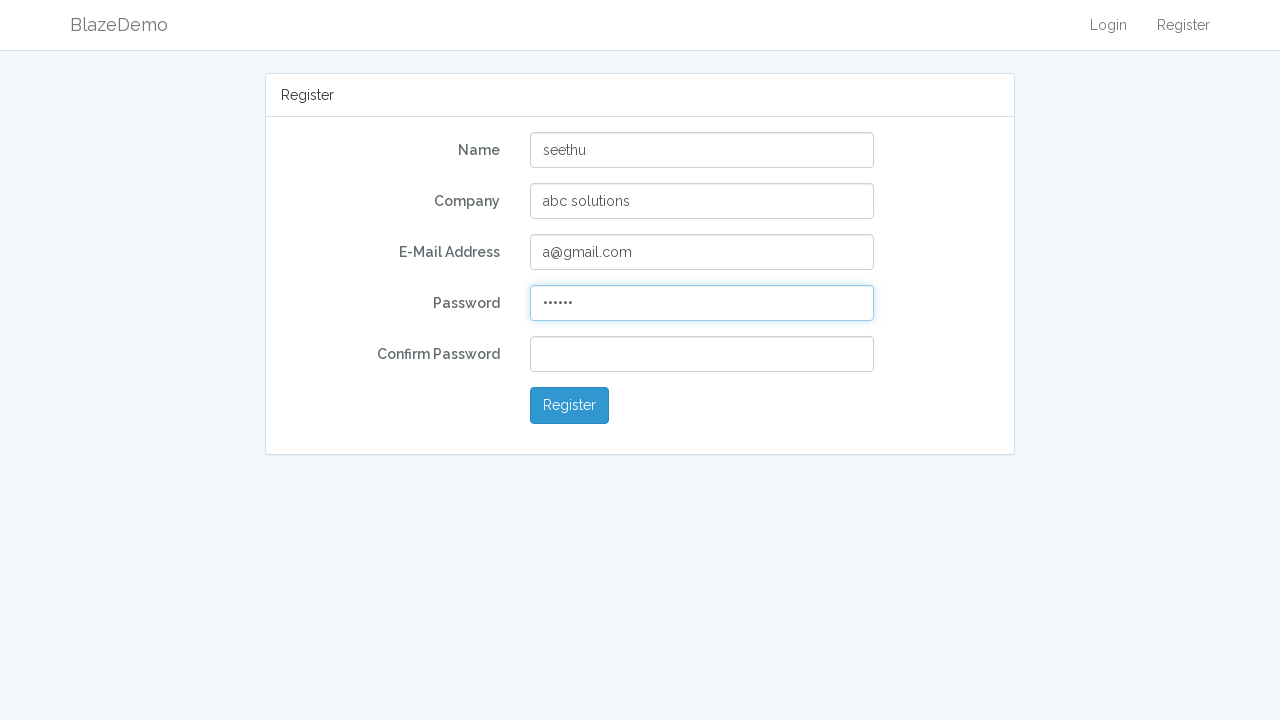

Pressed Enter on password field on #password
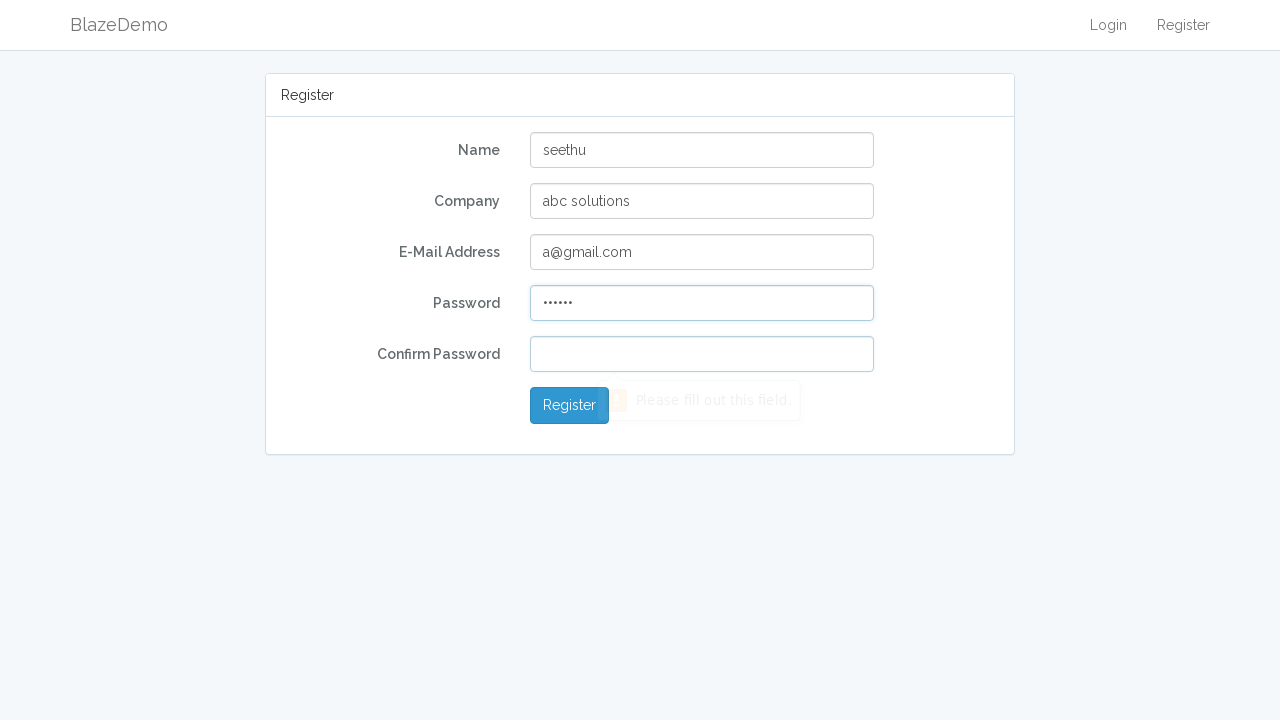

Filled password confirmation field with '122aas' on #password-confirm
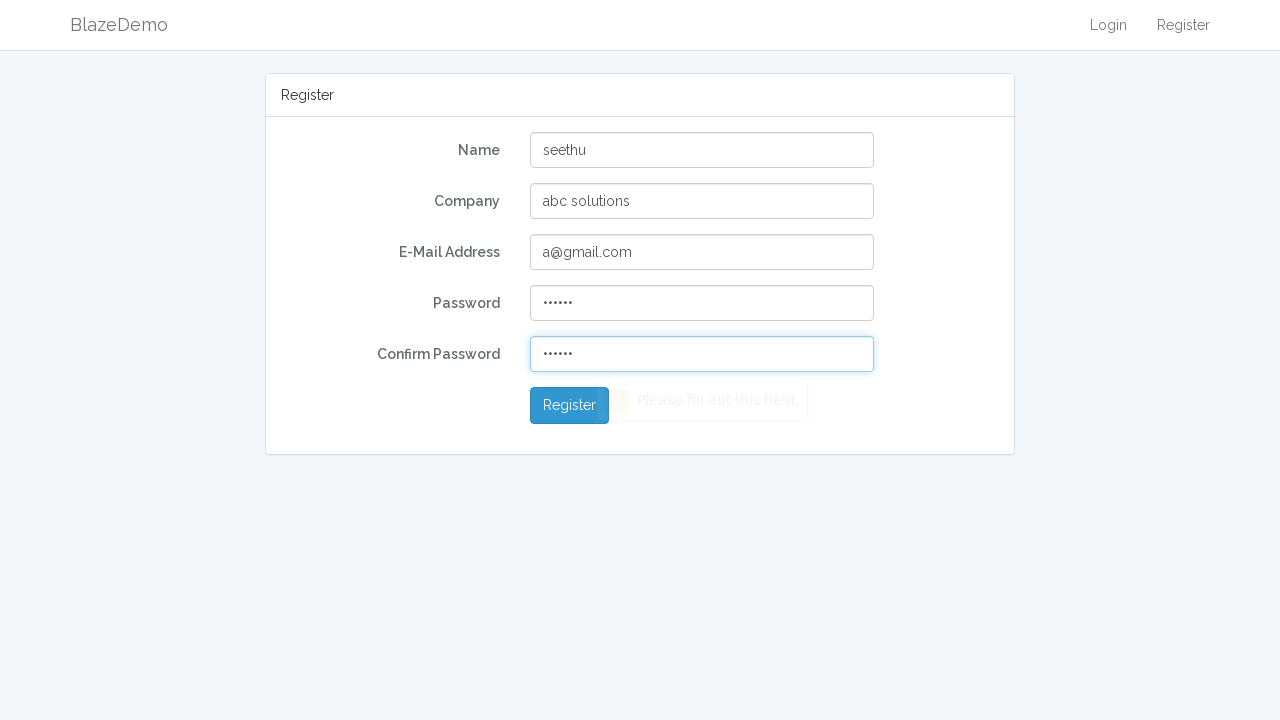

Pressed Enter on password confirmation field on #password-confirm
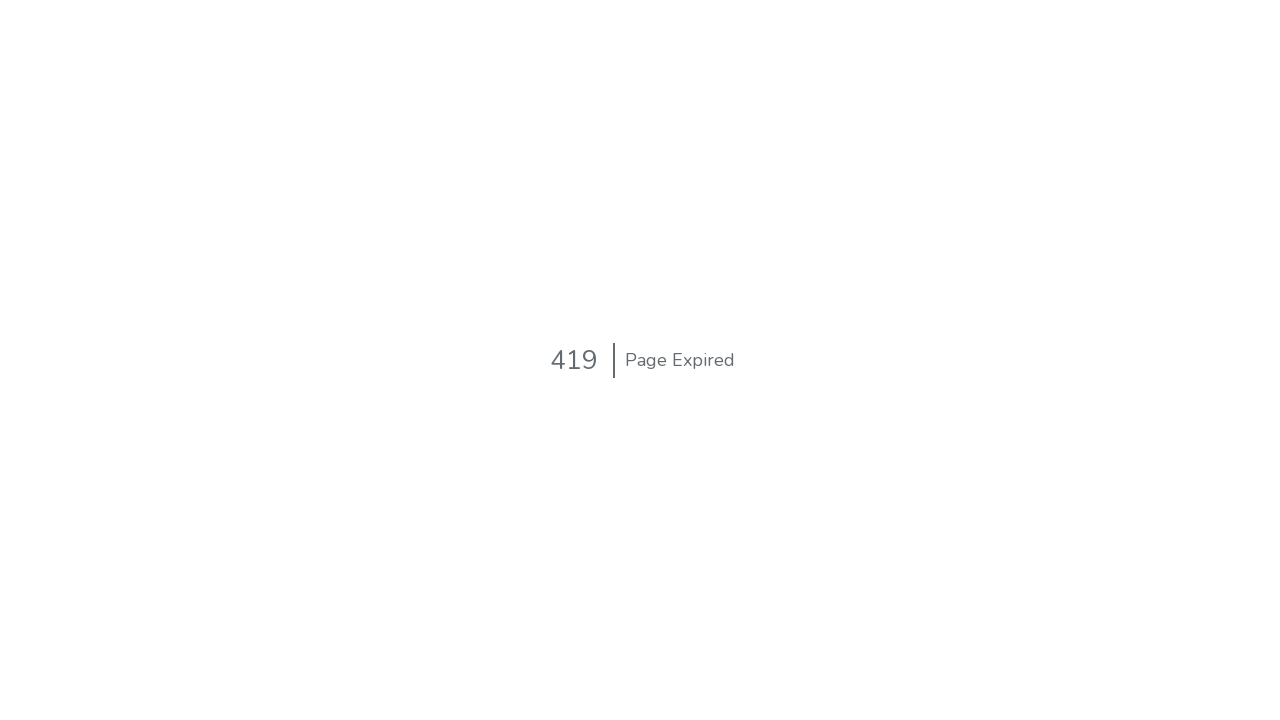

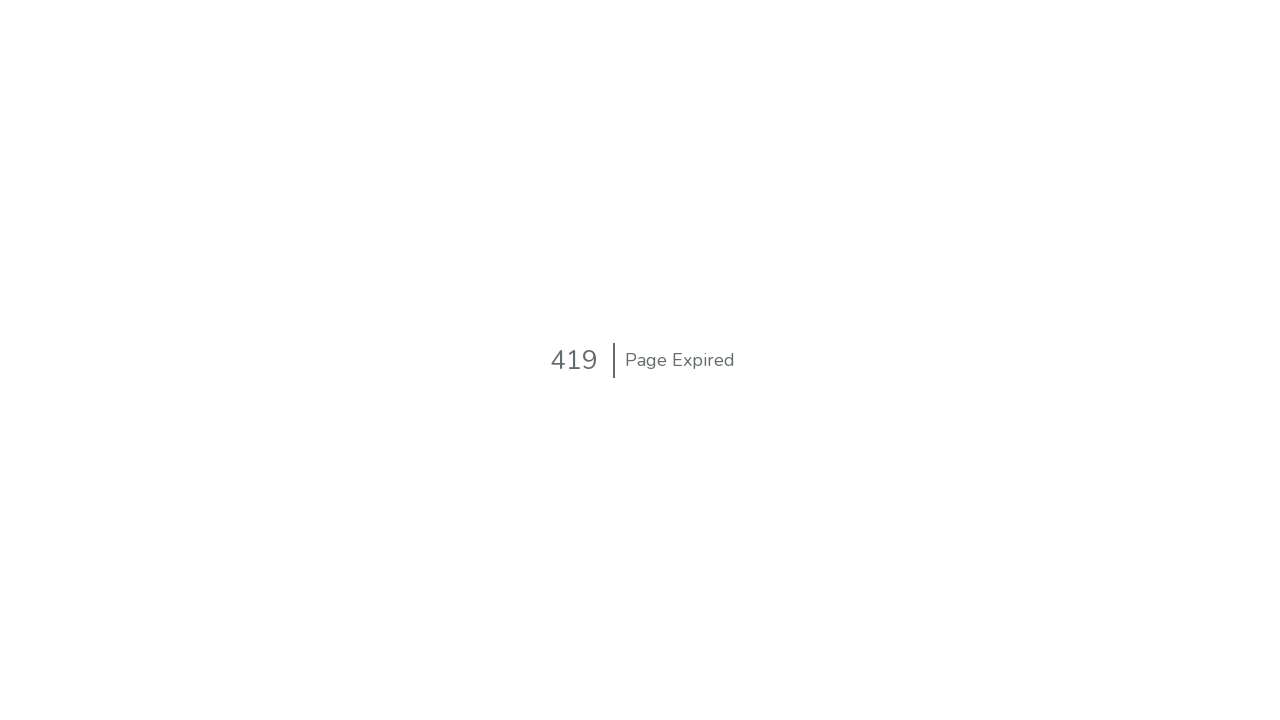